Navigates to a football statistics website and clicks the "All matches" button to display all match data, then verifies the match table is loaded.

Starting URL: https://www.adamchoi.co.uk/overs/detailed

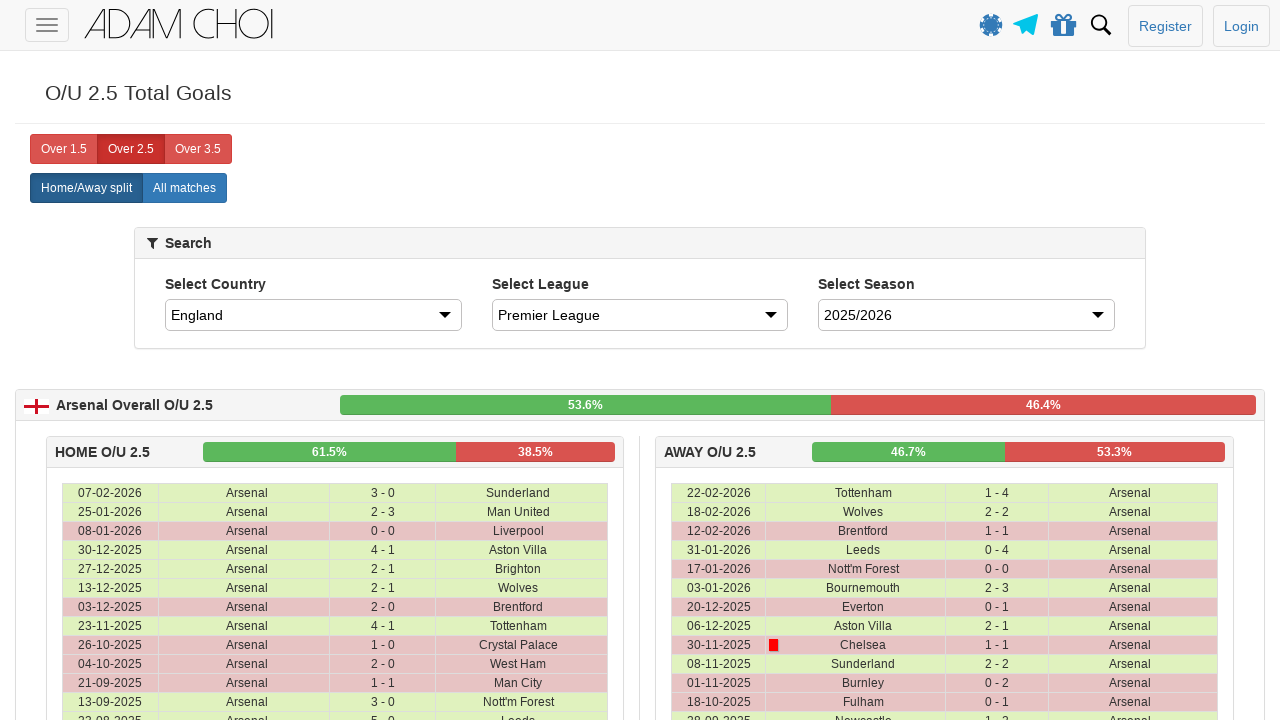

Navigated to football statistics website
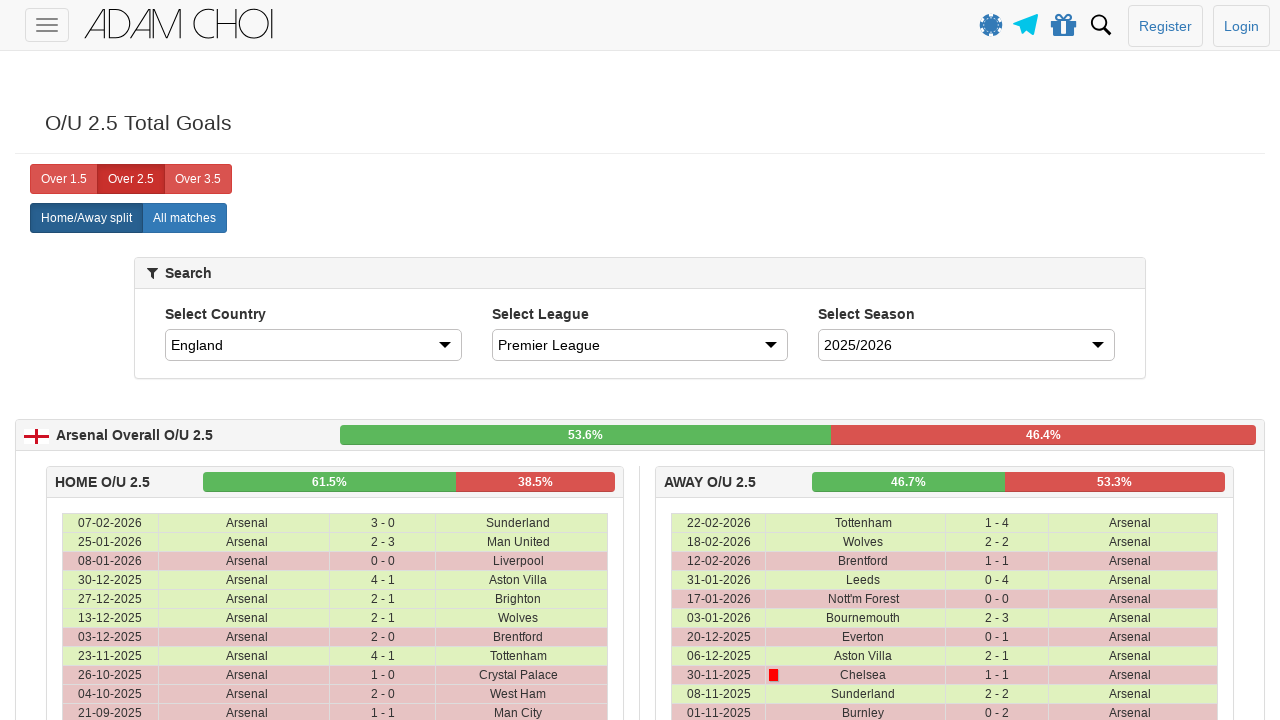

Clicked the 'All matches' button to display all match data at (184, 218) on xpath=//label[@analytics-event="All matches"]
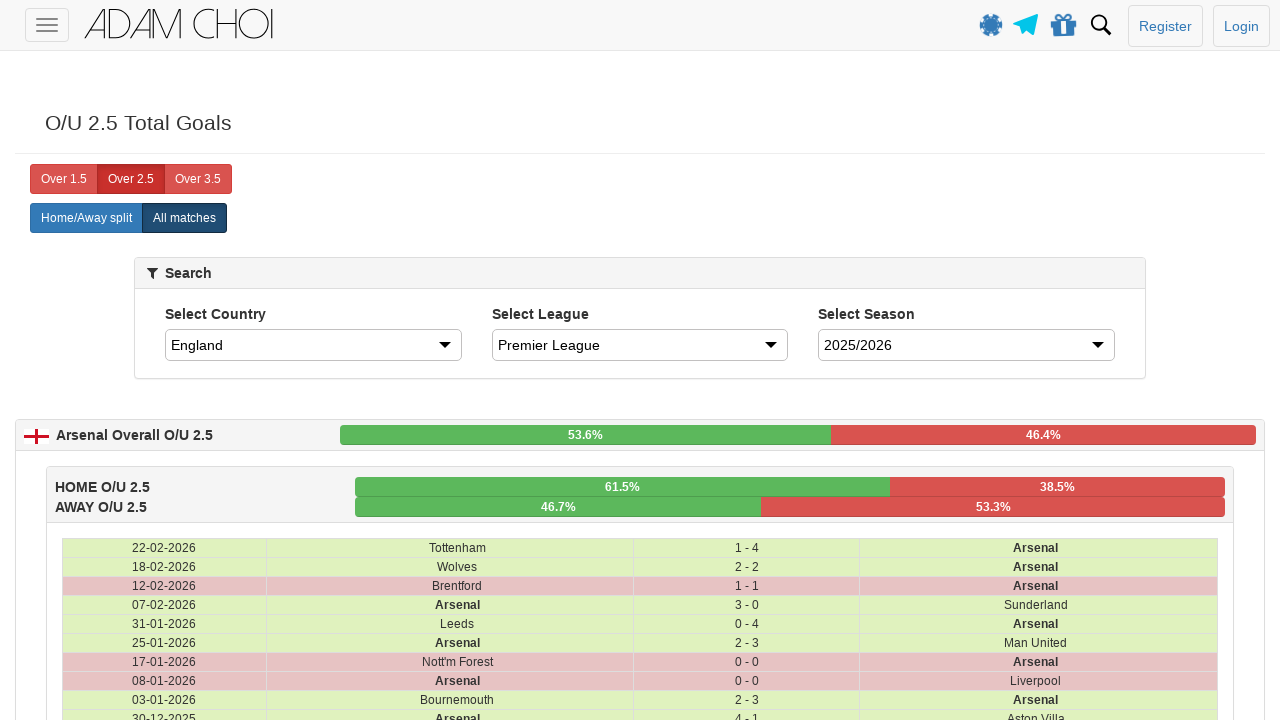

Match table loaded with data rows
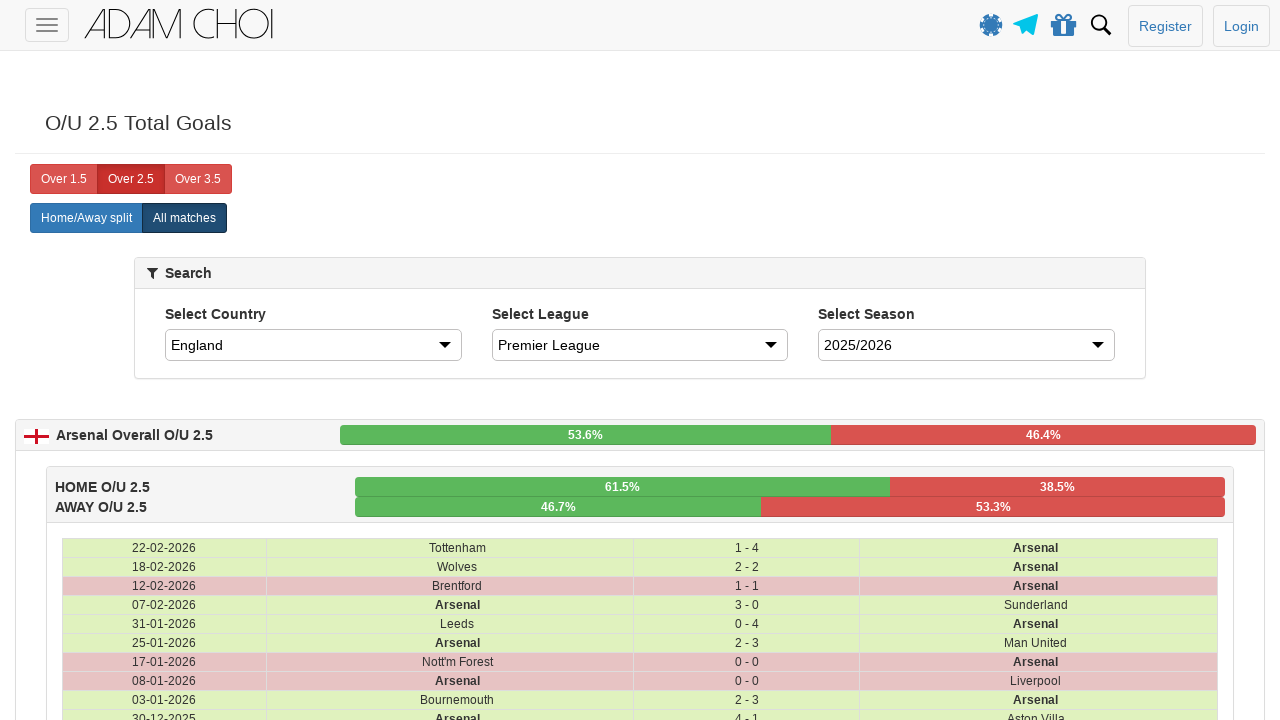

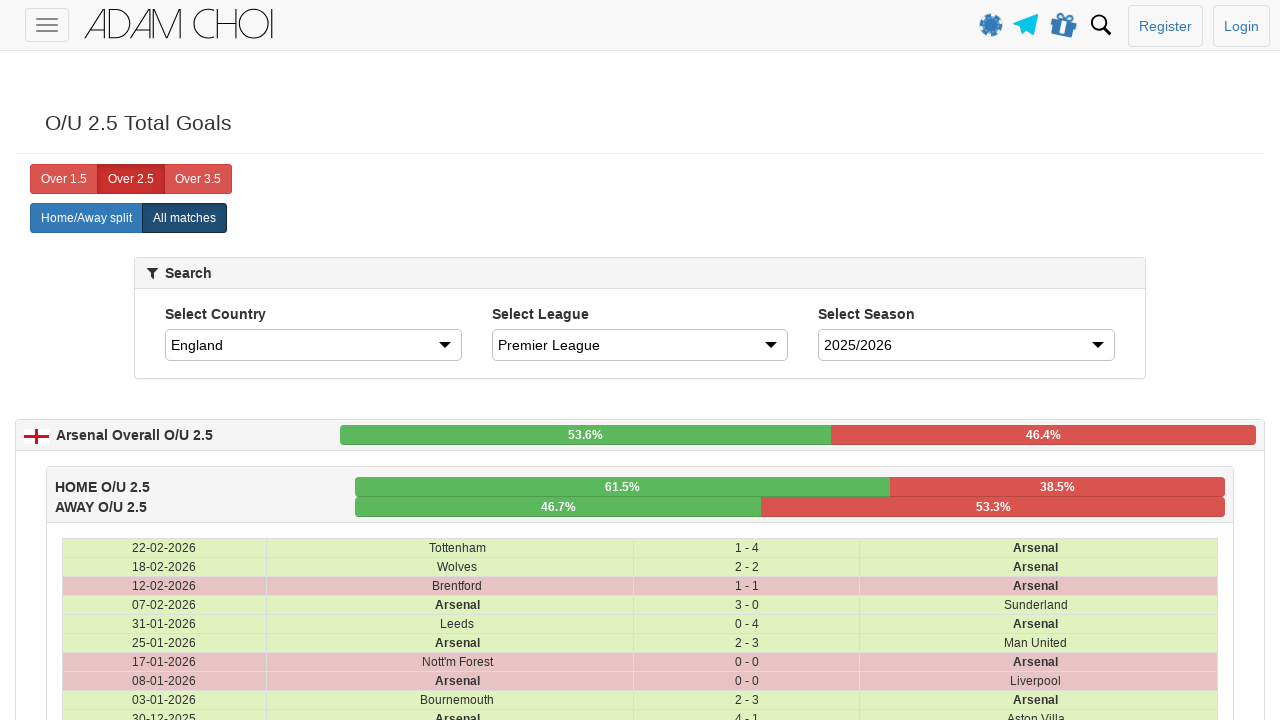